Tests iframe handling by switching to a specific frame and filling a text input field within that frame on a demo frames page.

Starting URL: https://ui.vision/demo/webtest/frames/

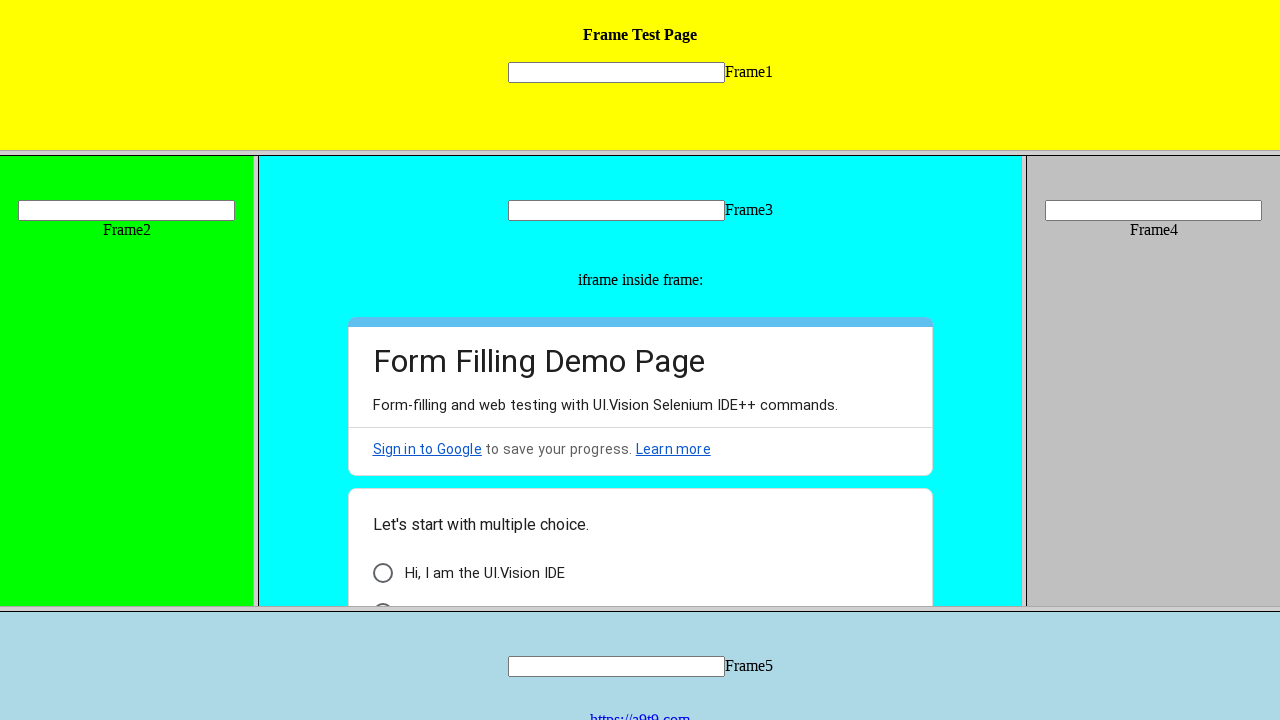

Waited for page to load with domcontentloaded state
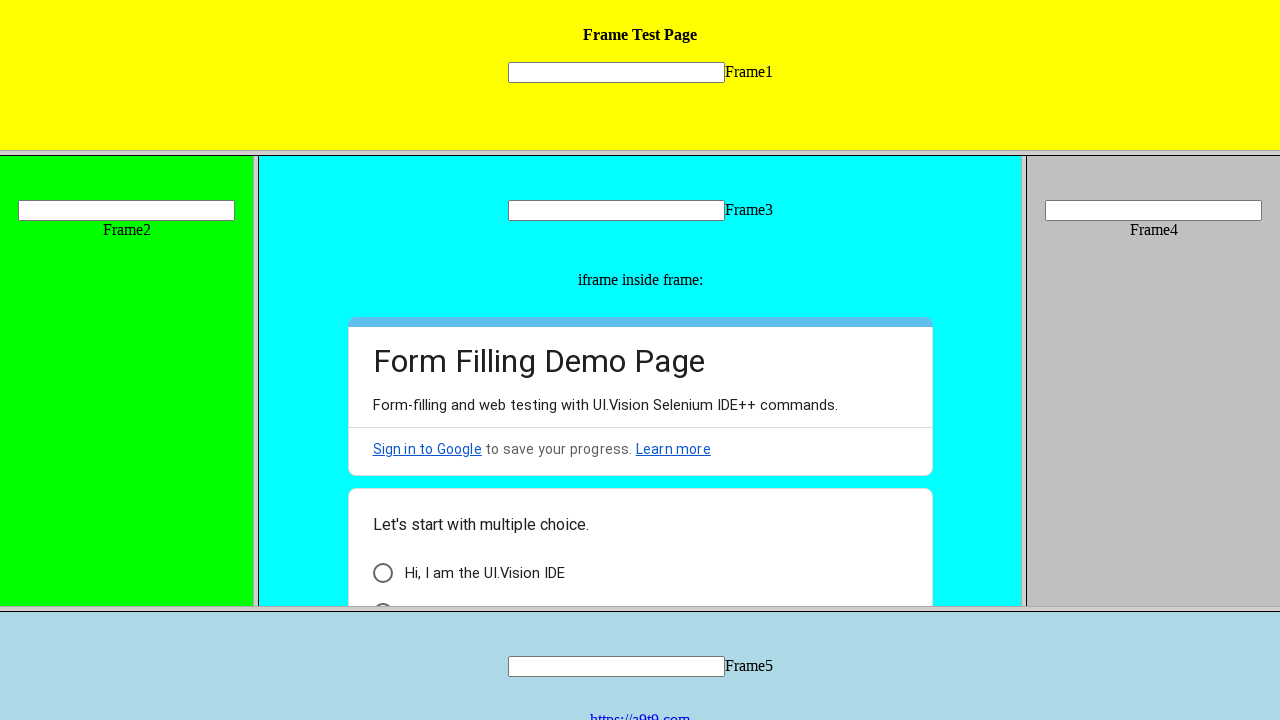

Located frame with src='frame_2.html'
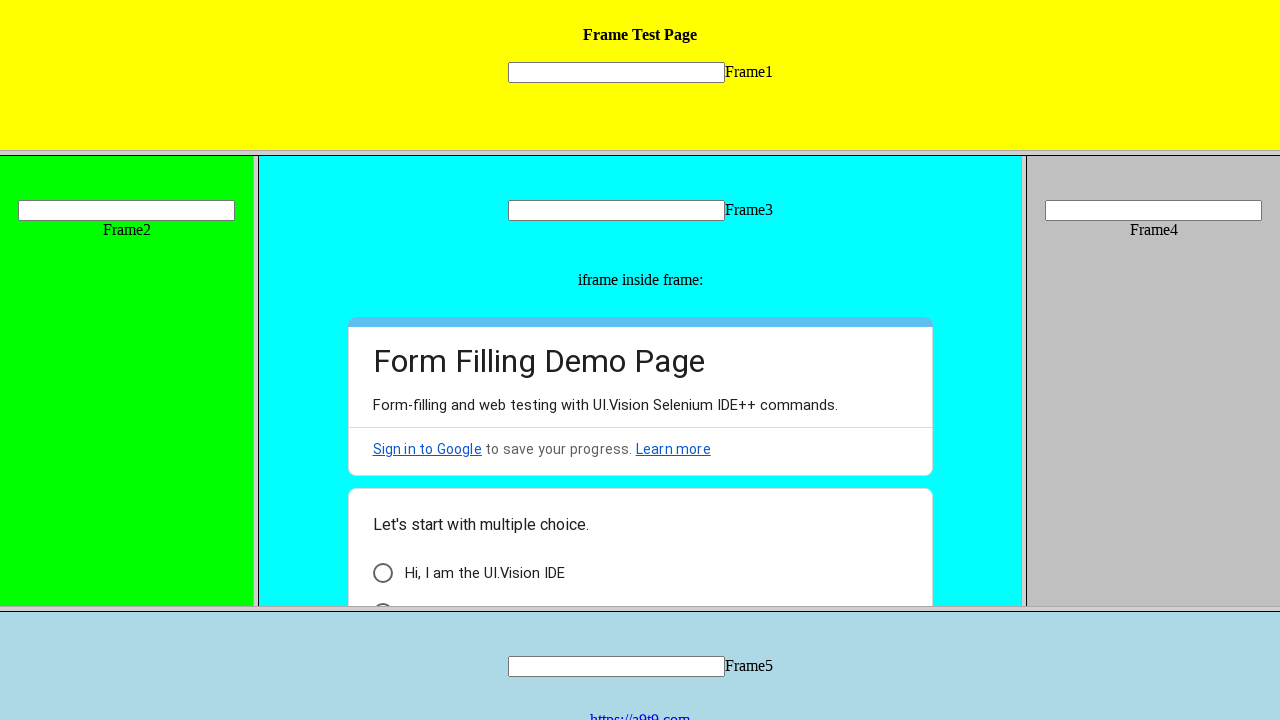

Filled text input field 'mytext2' within frame with 'TestUser@5842' on frame[src='frame_2.html'] >> internal:control=enter-frame >> input[name='mytext2
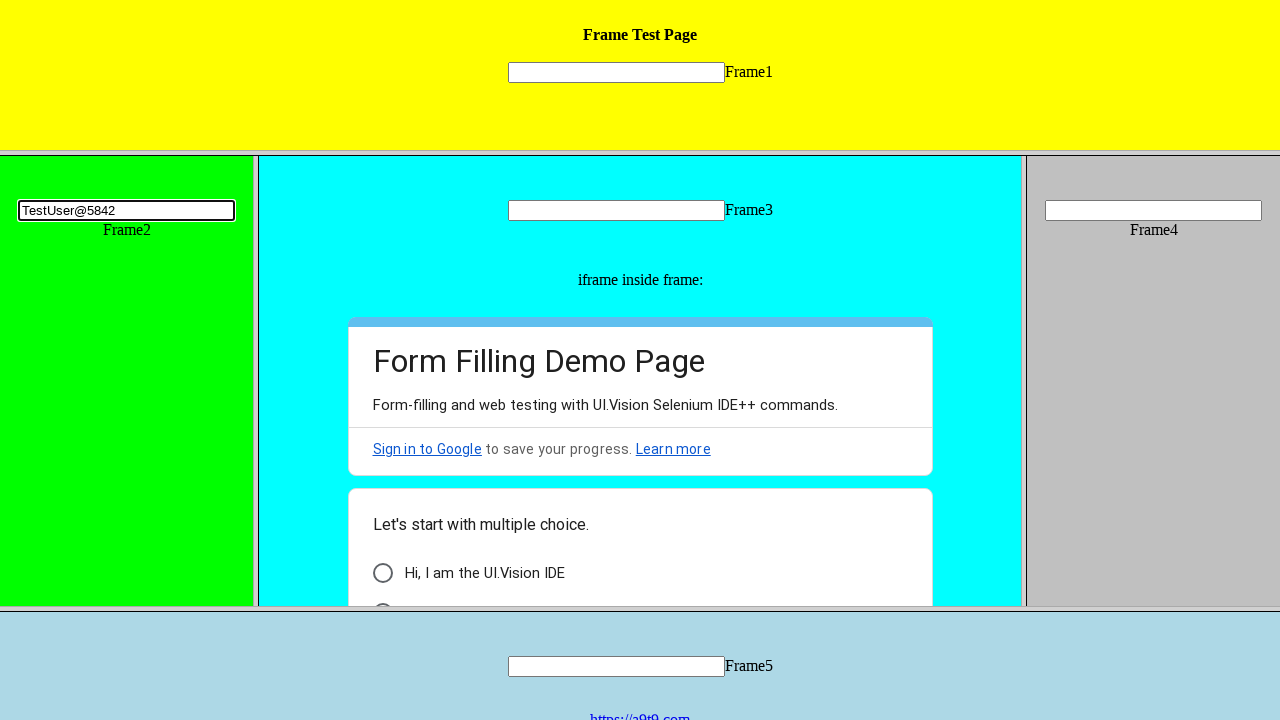

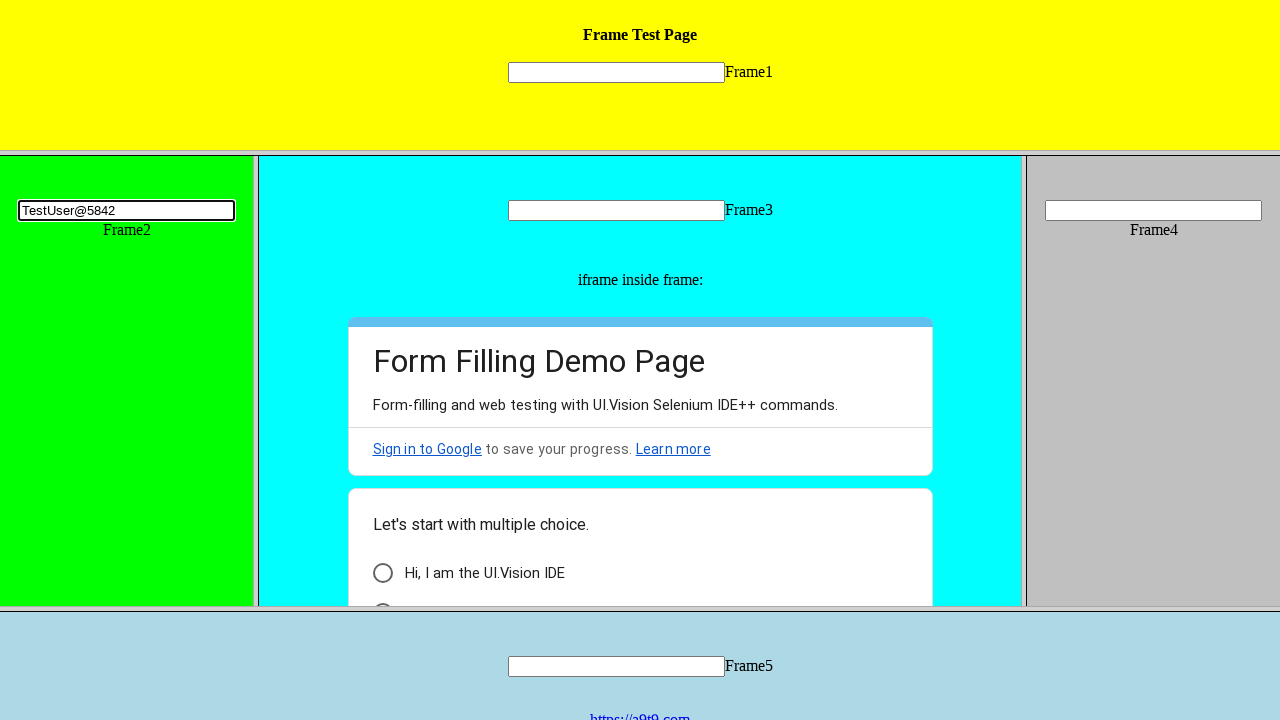